Navigates to Scrape This Site pages listing and clicks on the Hockey Teams link to access the forms, searching and pagination demo page

Starting URL: https://www.scrapethissite.com/pages/

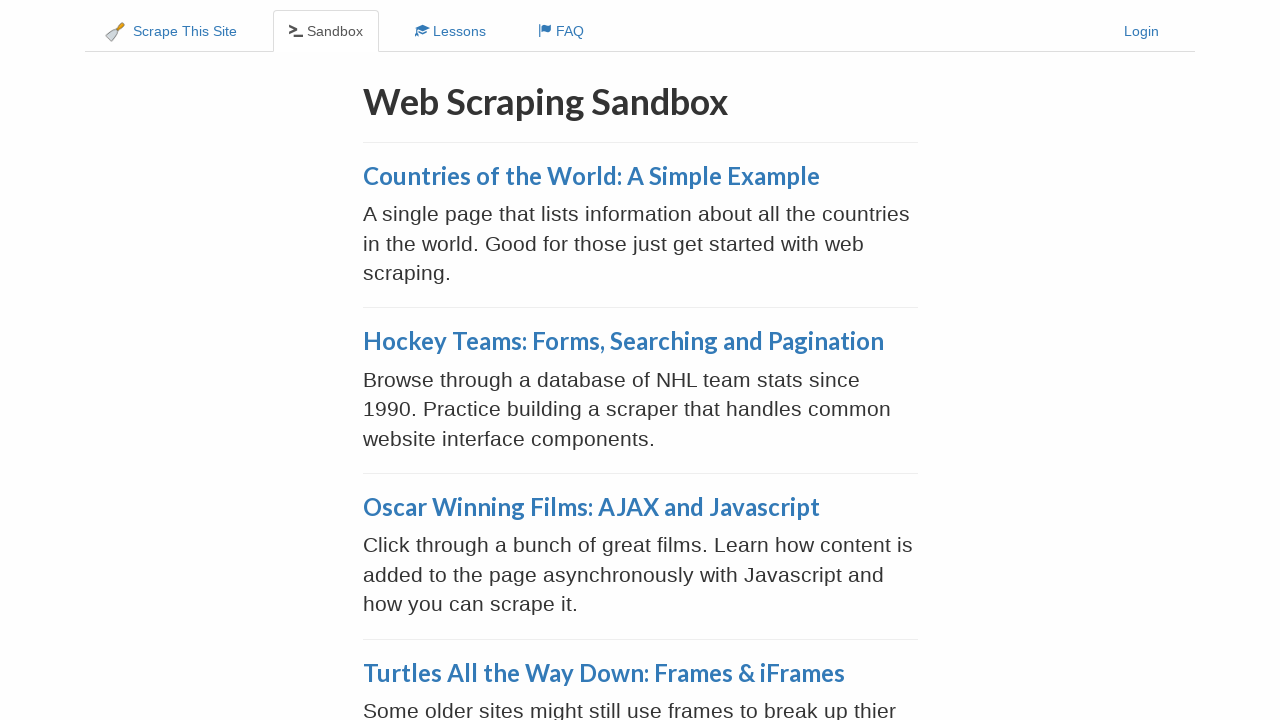

Navigated to Scrape This Site pages listing
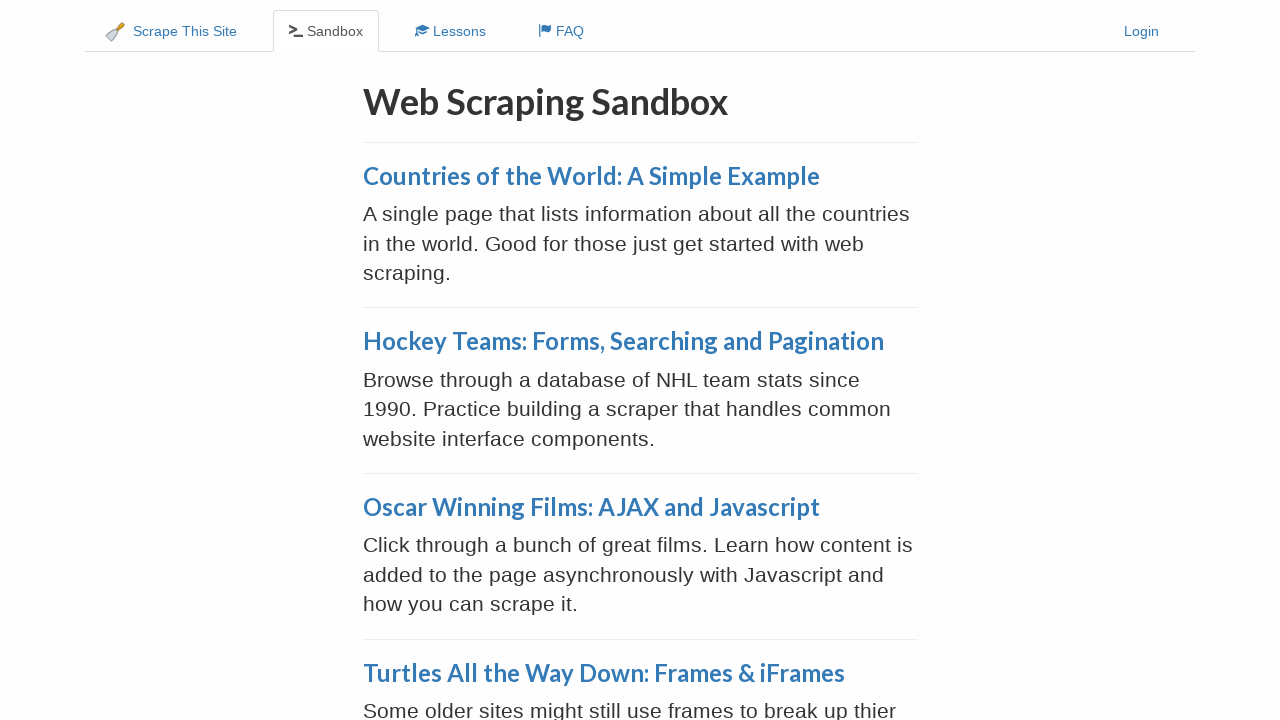

Hockey Teams link became visible
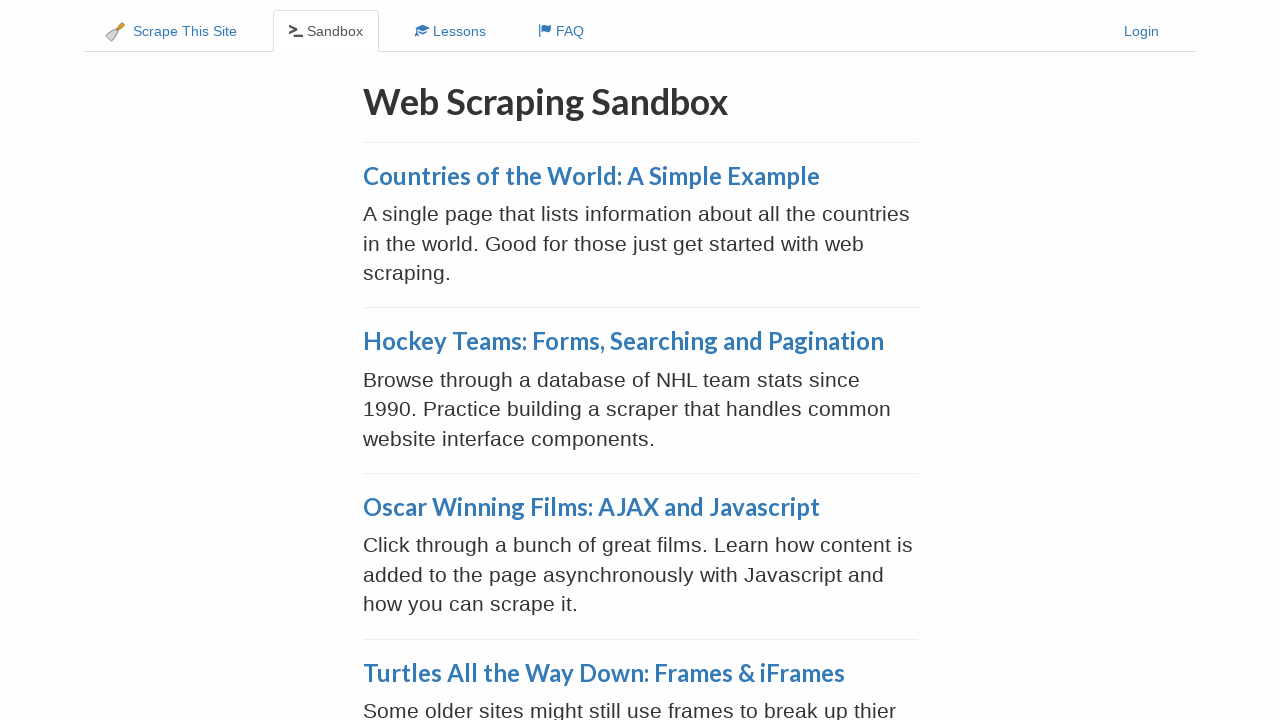

Clicked on Hockey Teams: Forms, Searching and Pagination link at (623, 341) on xpath=//a[text()='Hockey Teams: Forms, Searching and Pagination']
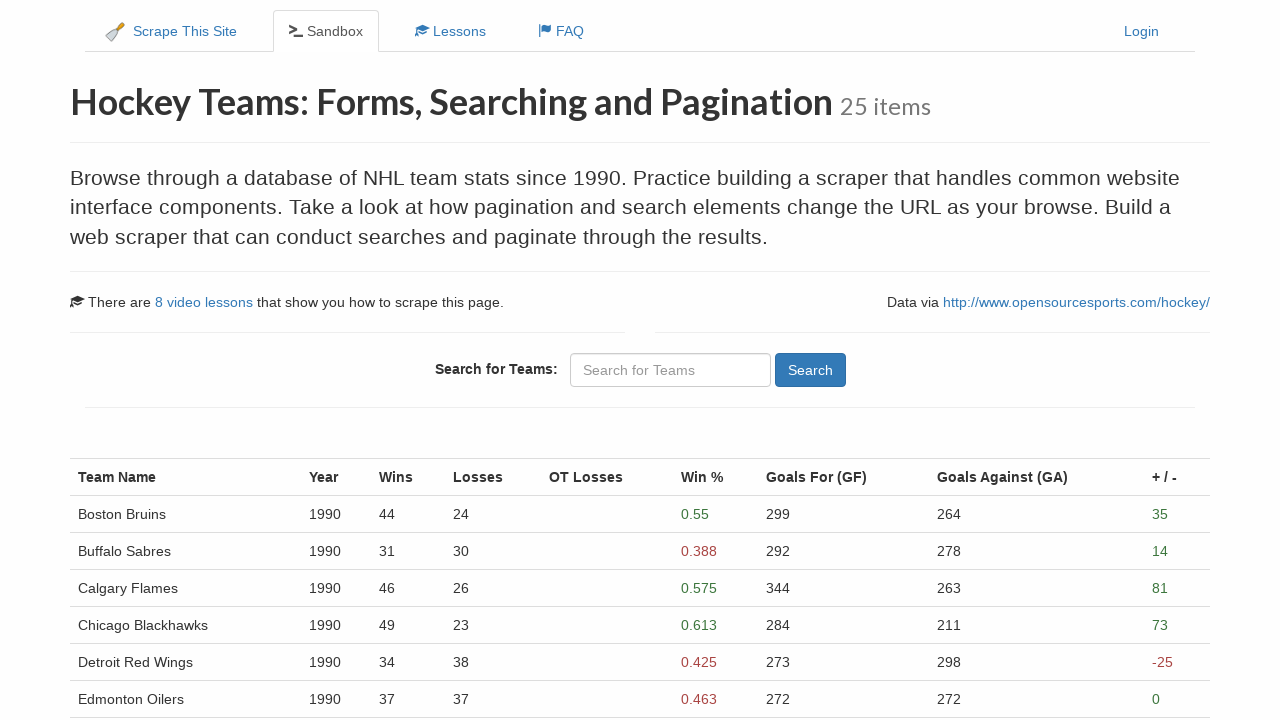

Team data table loaded successfully
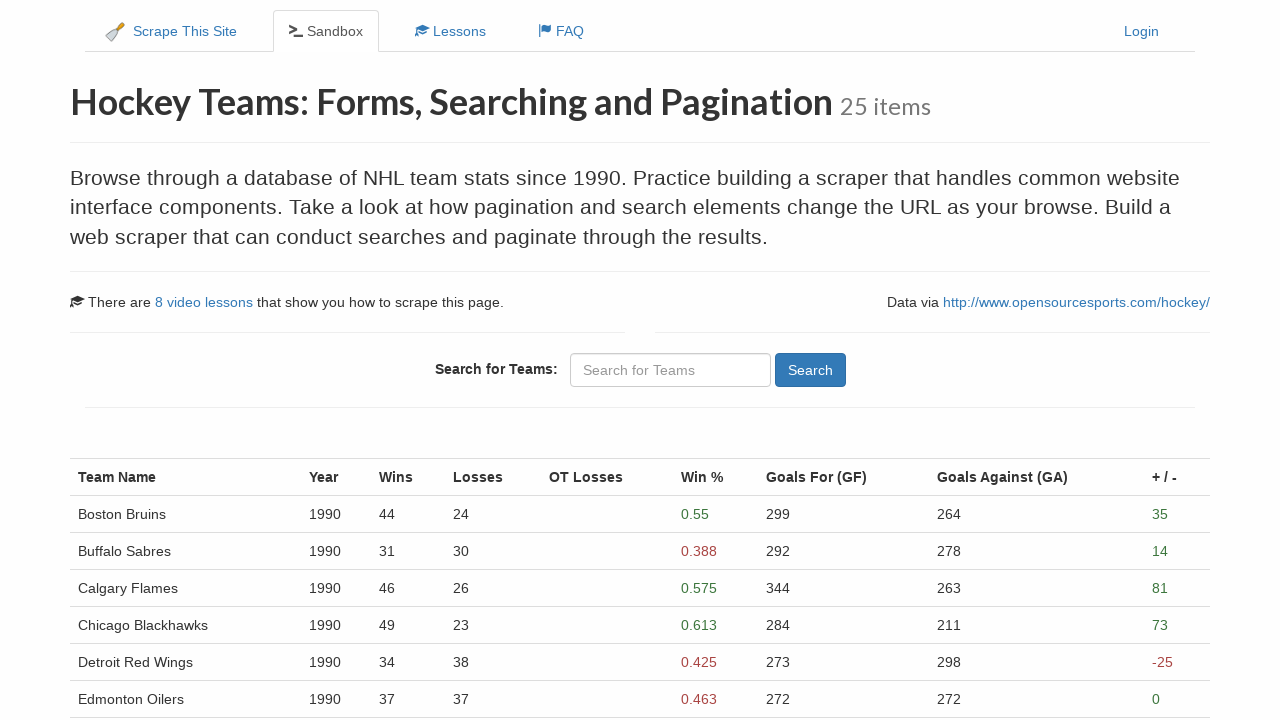

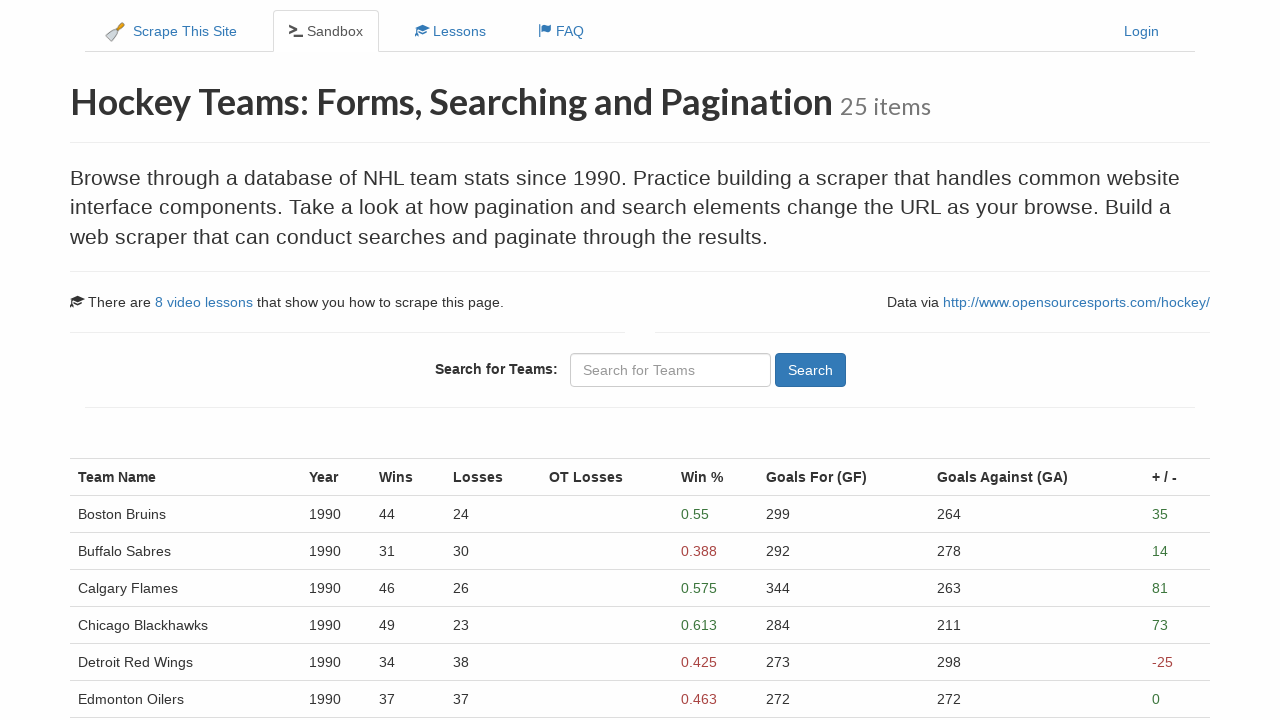